Clicks the About link in the header and verifies navigation to the About section with correct heading

Starting URL: http://synthesis-workshop.com.s3-website-us-east-1.amazonaws.com/

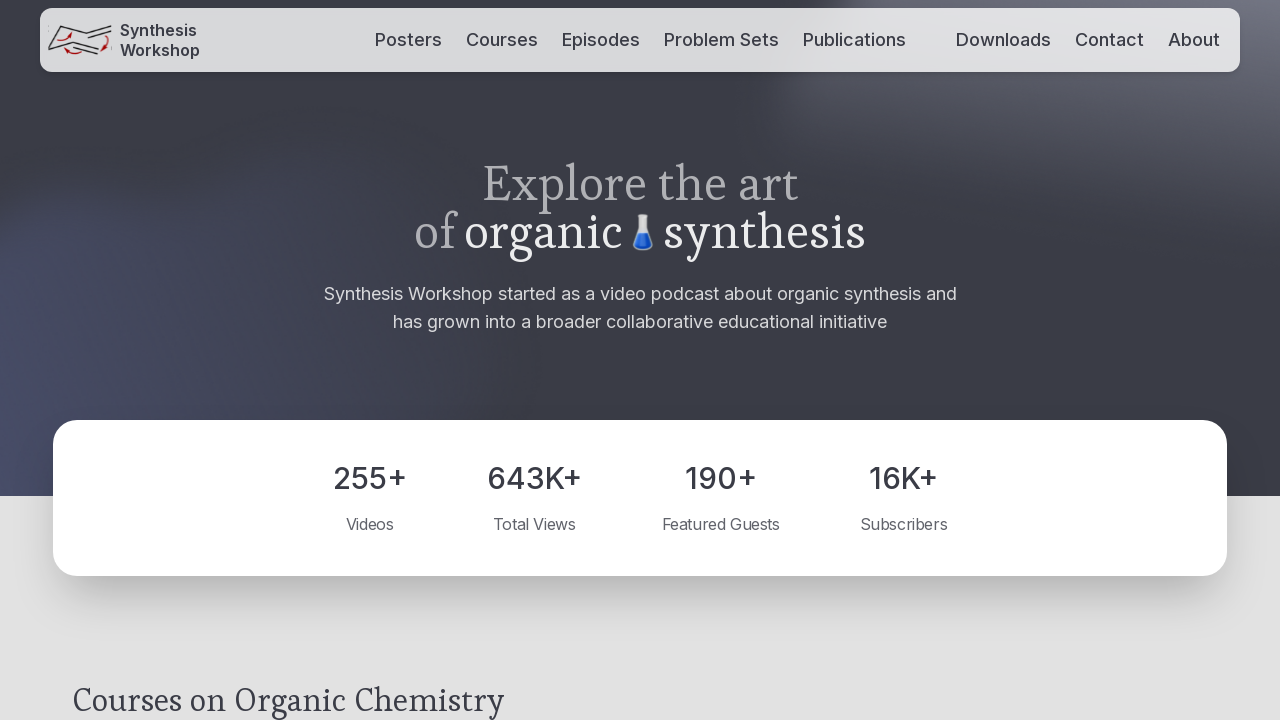

Clicked About link in header at (1194, 40) on internal:role=banner >> internal:role=link[name="About"i]
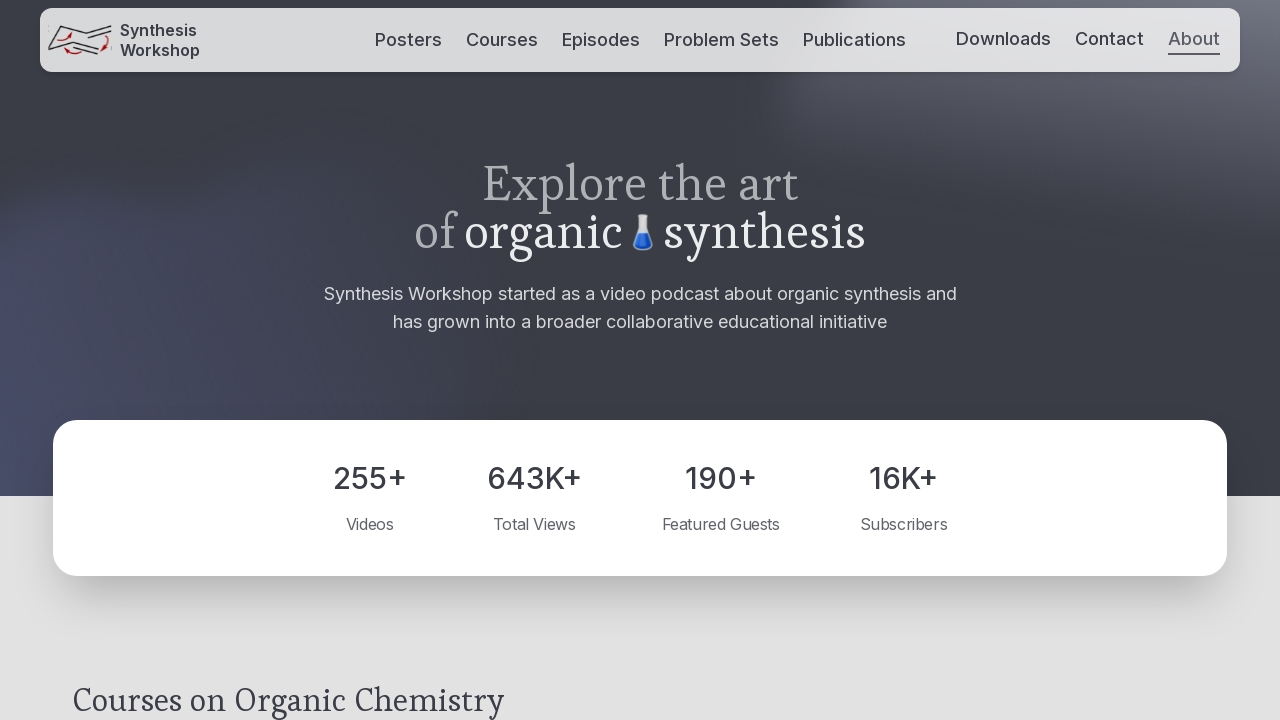

About us heading is visible, navigation to About section confirmed
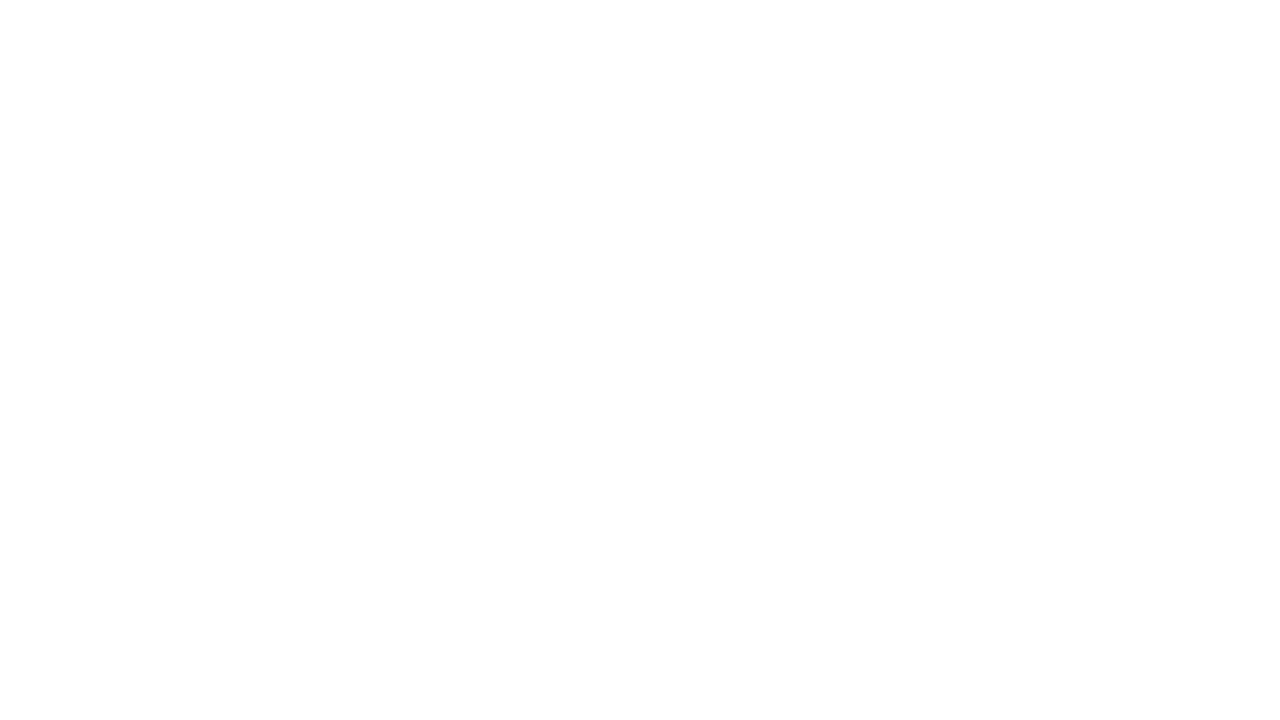

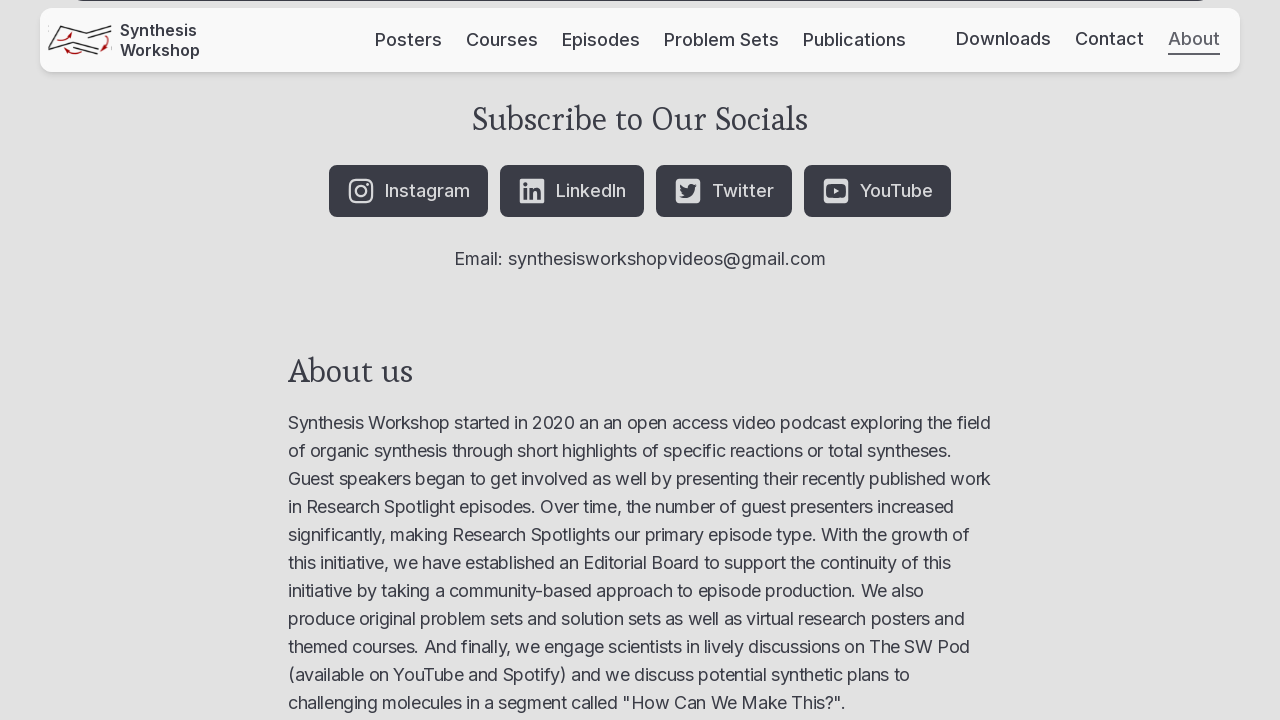